Tests Python.org search functionality by entering "pycon" in the search field and verifying results are displayed

Starting URL: http://www.python.org

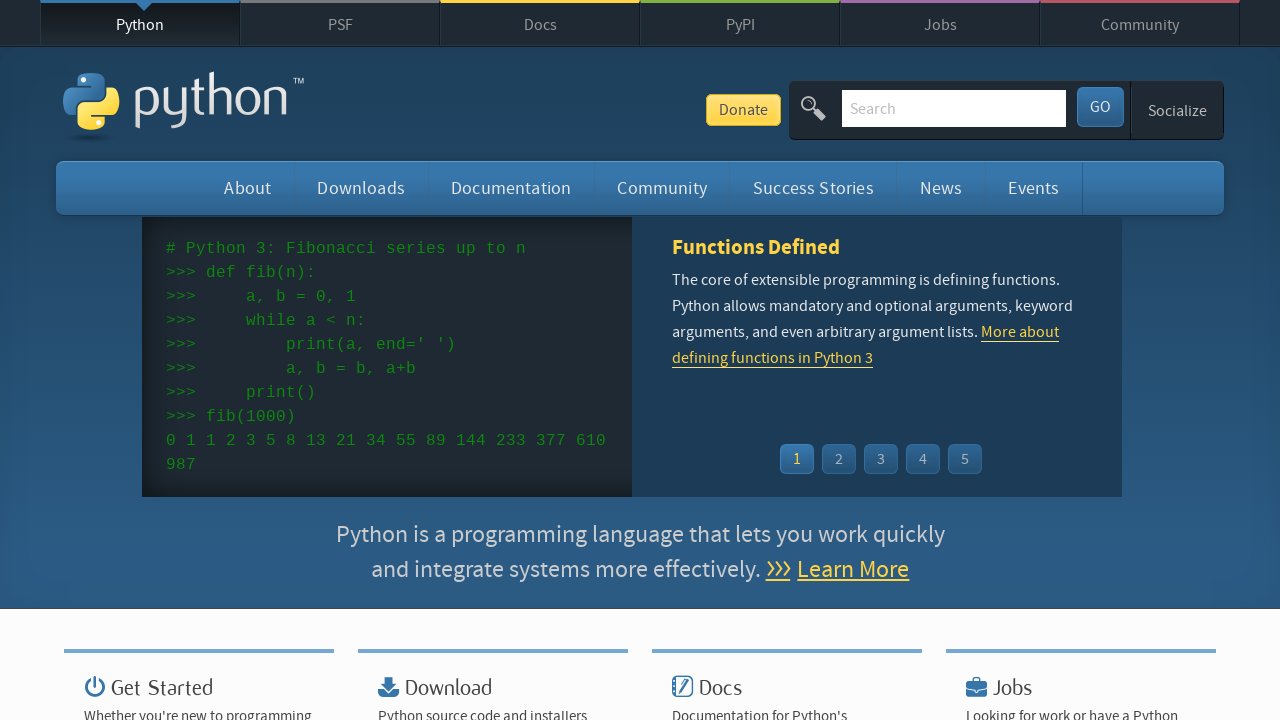

Verified 'Python' is in the page title
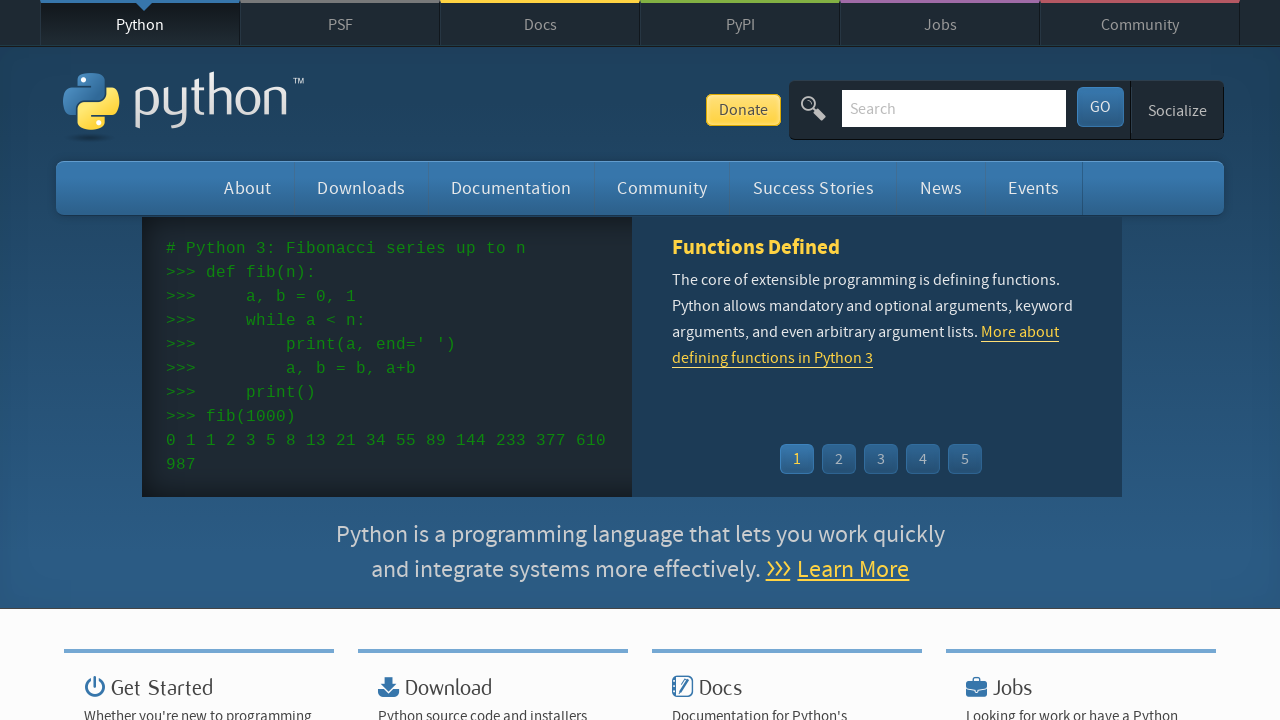

Cleared the search input field on input[name='q']
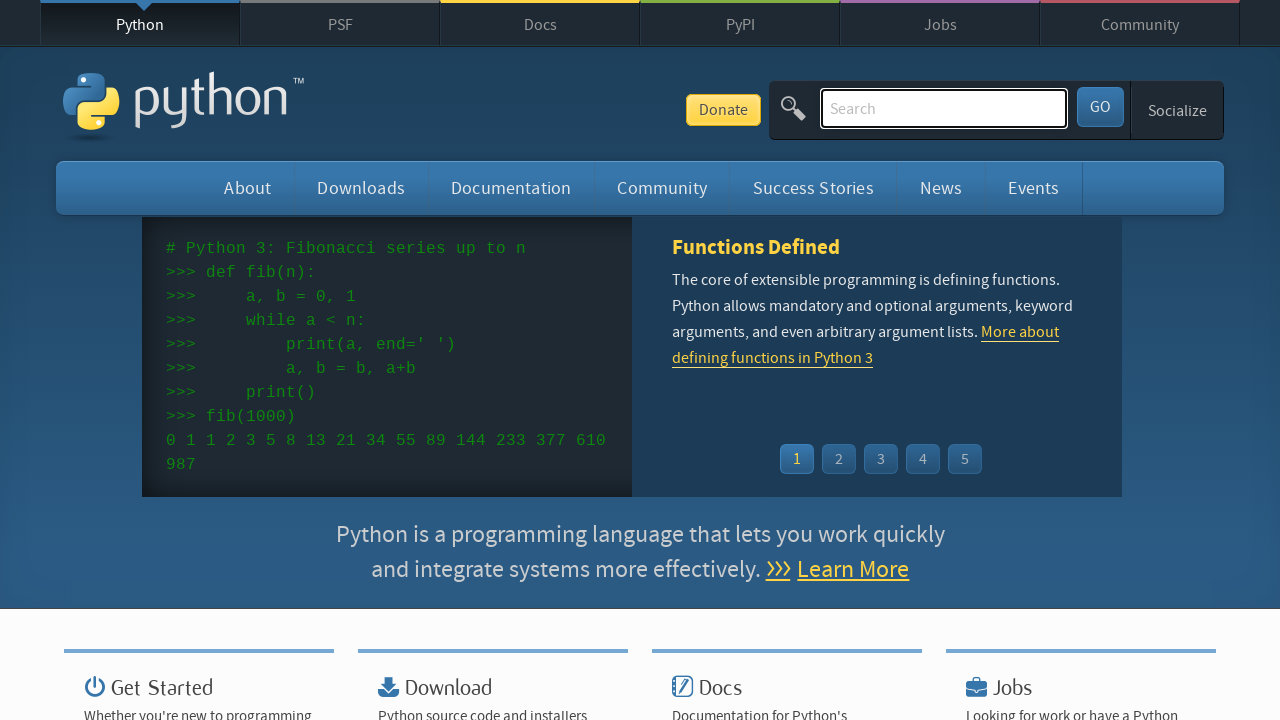

Entered 'pycon' in the search field on input[name='q']
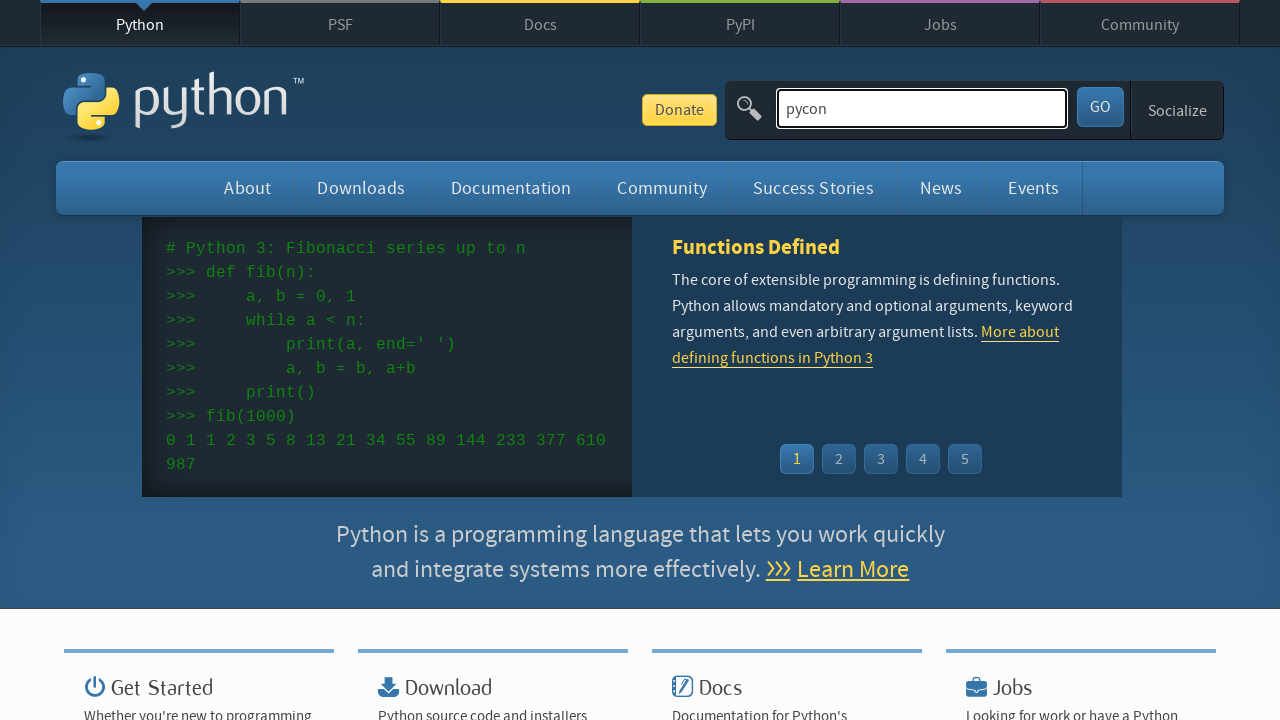

Pressed Enter to submit the search query on input[name='q']
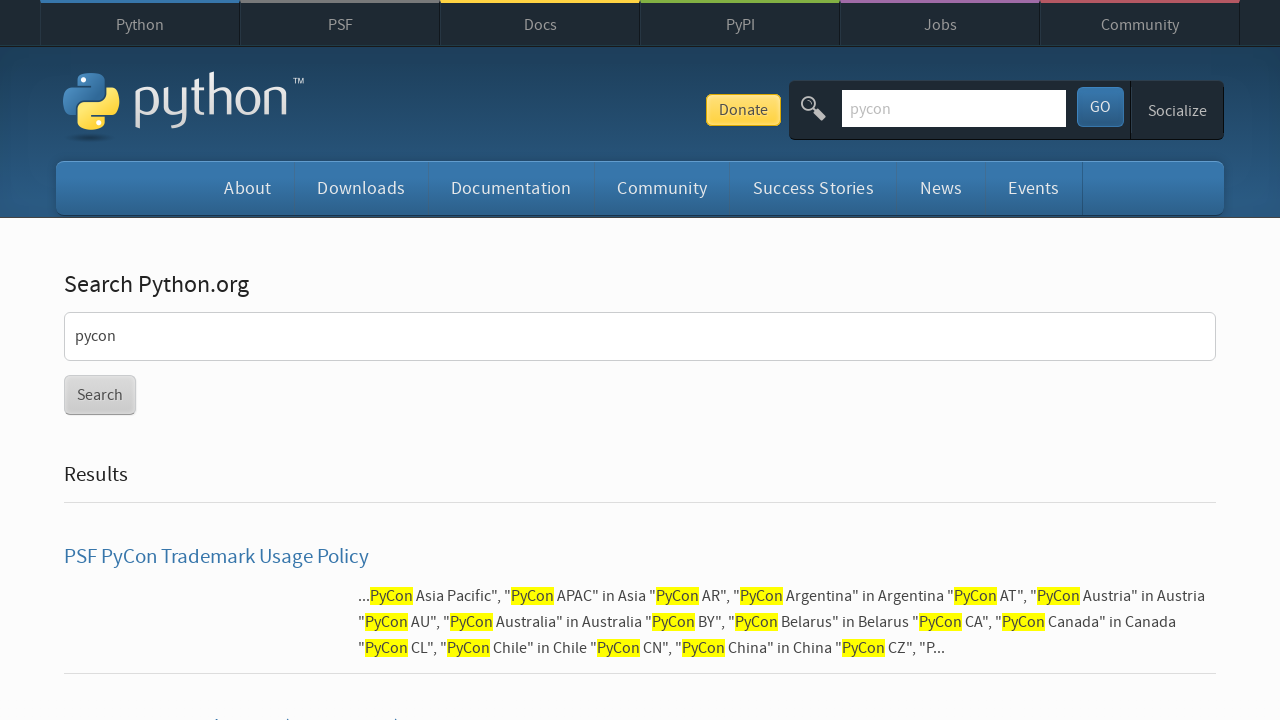

Waited for network idle after search submission
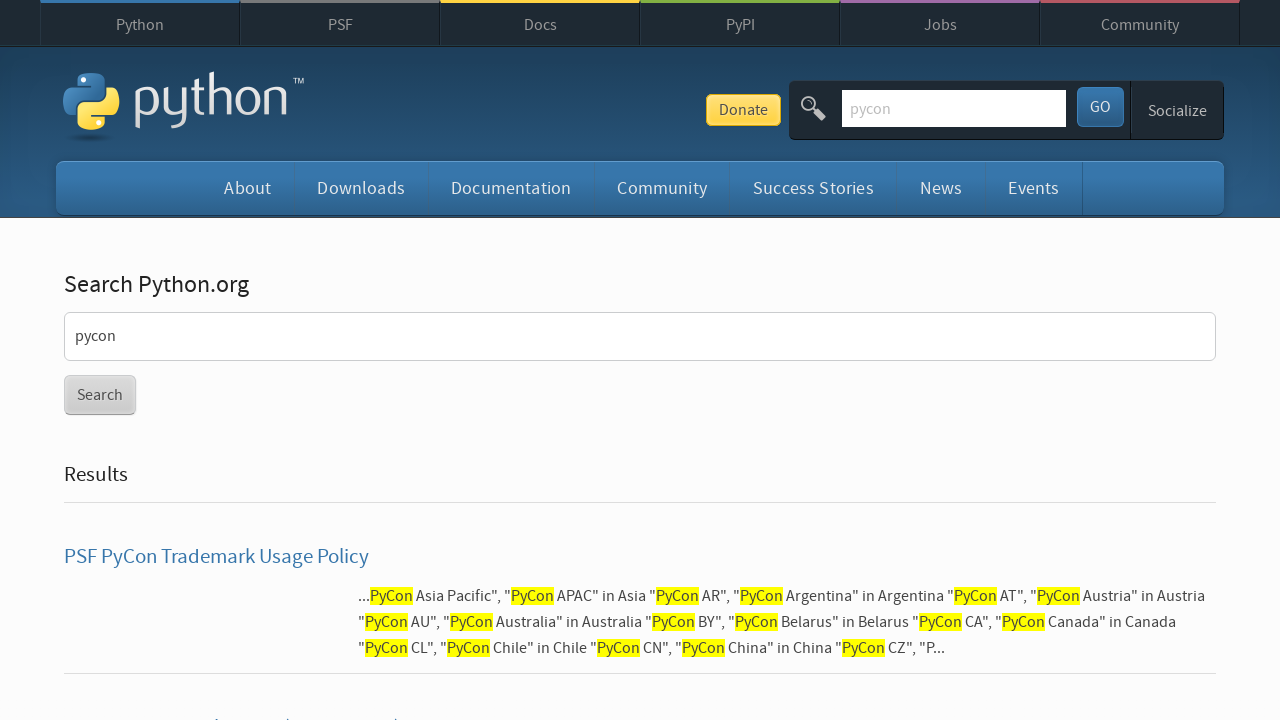

Verified search results are displayed (no 'No results found' message)
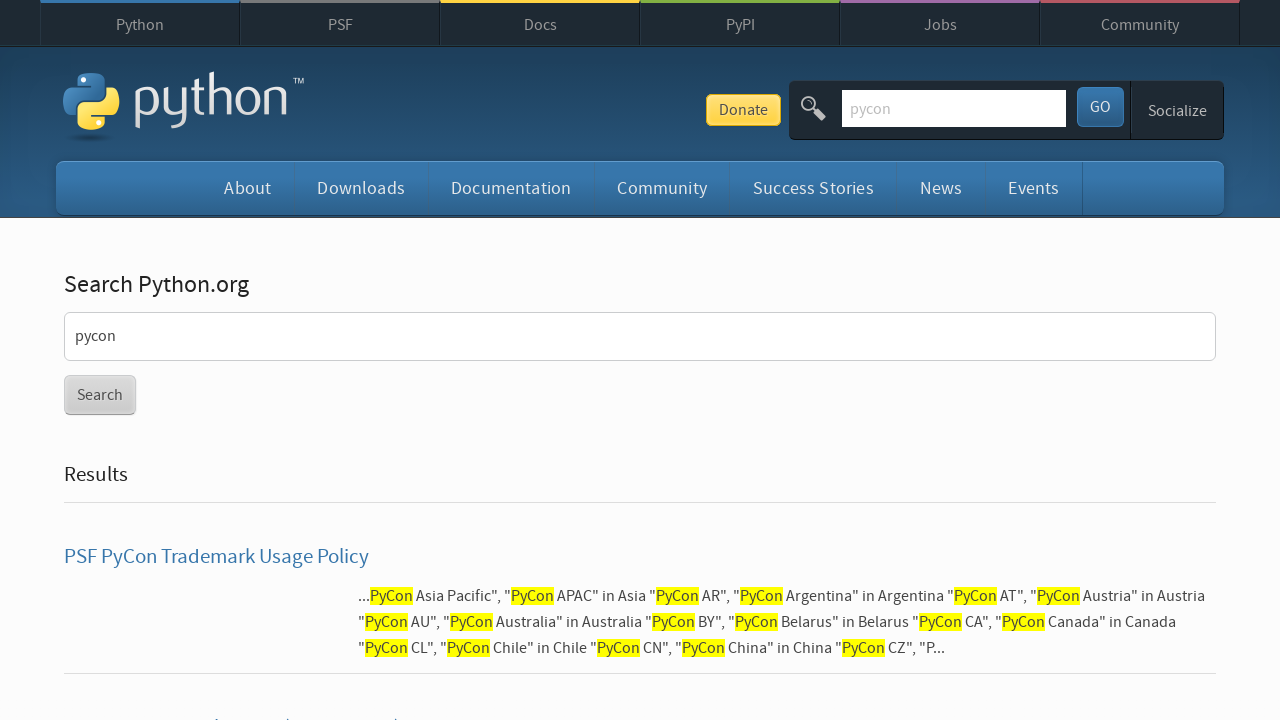

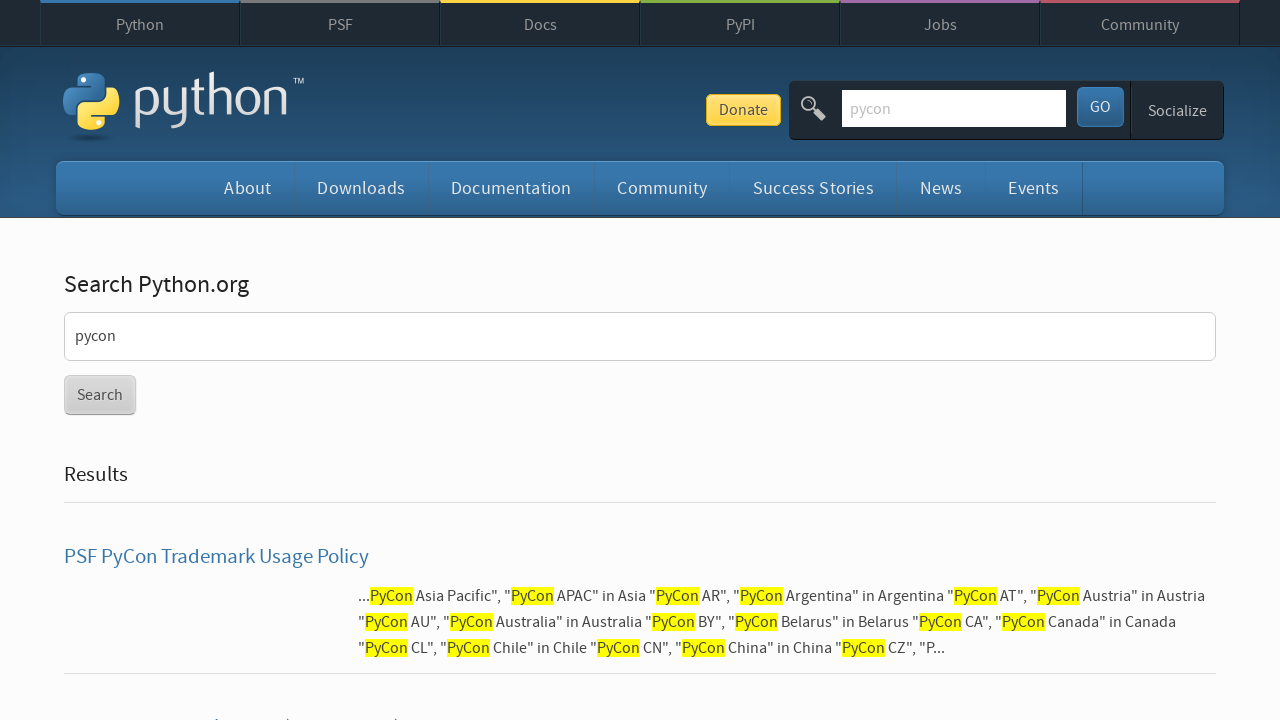